Clicks the login submit button using Actions click method

Starting URL: https://portaldev.cms.gov/portal/

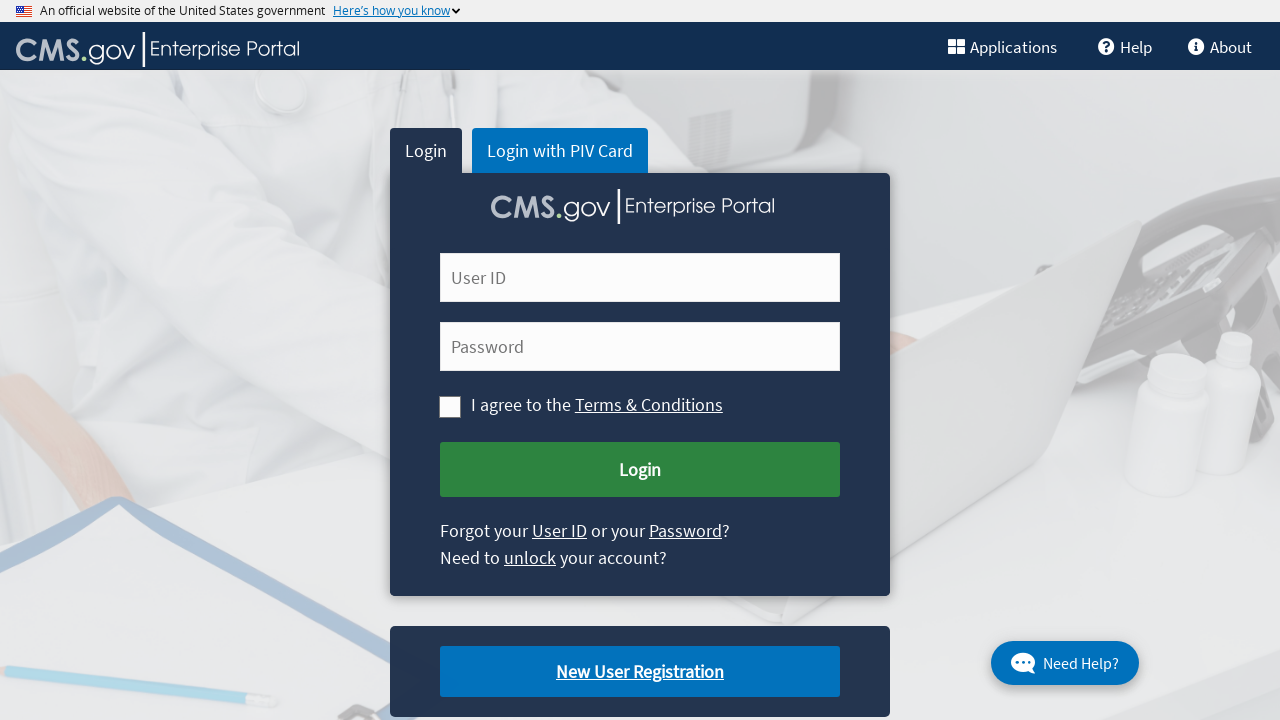

Clicked the login submit button using Actions click method at (640, 470) on xpath=//button[@id='cms-login-submit']
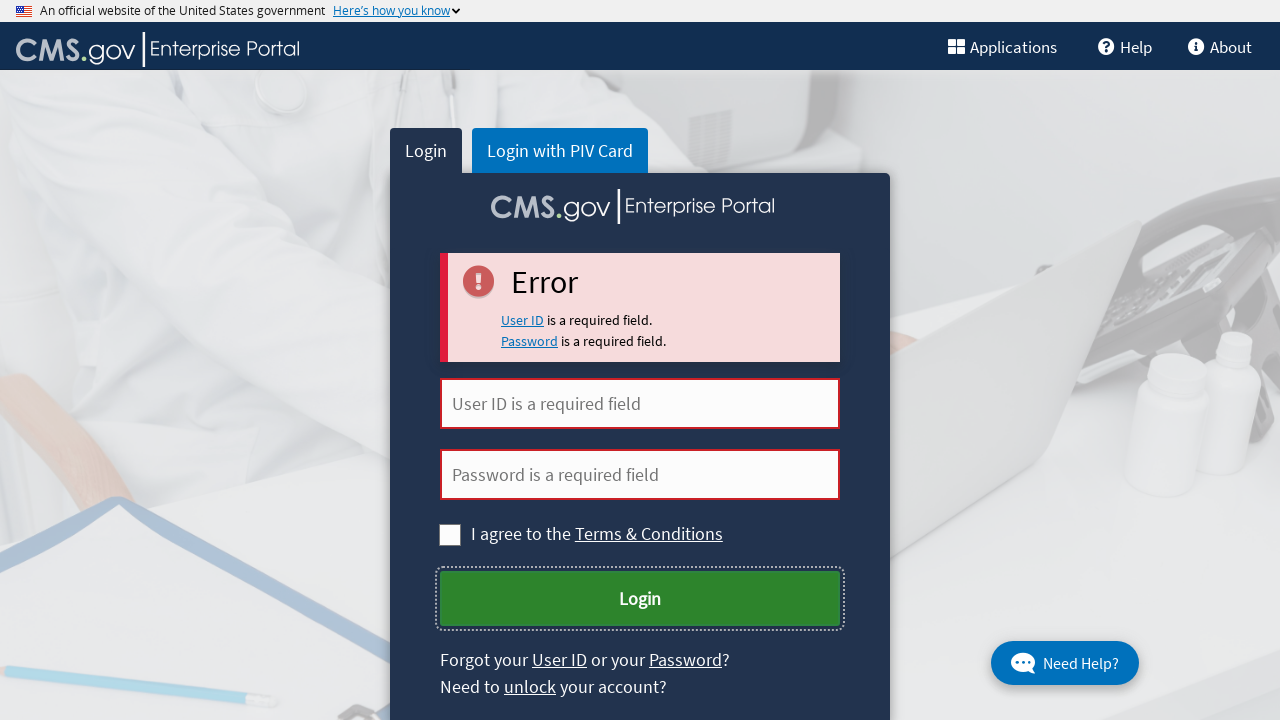

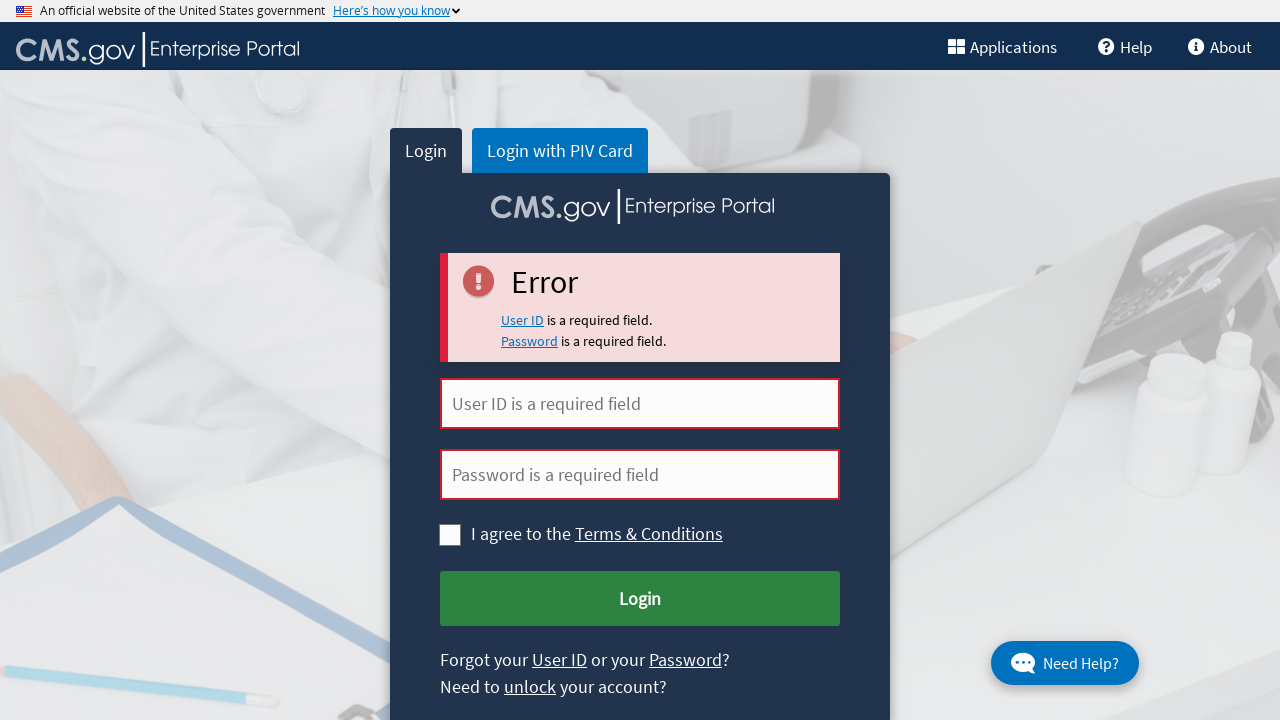